Navigates to TimeAndDate world clock page and retrieves the city name from the first cell of the first row in the world clock table

Starting URL: https://www.TimeAndDate.com/worldclock/

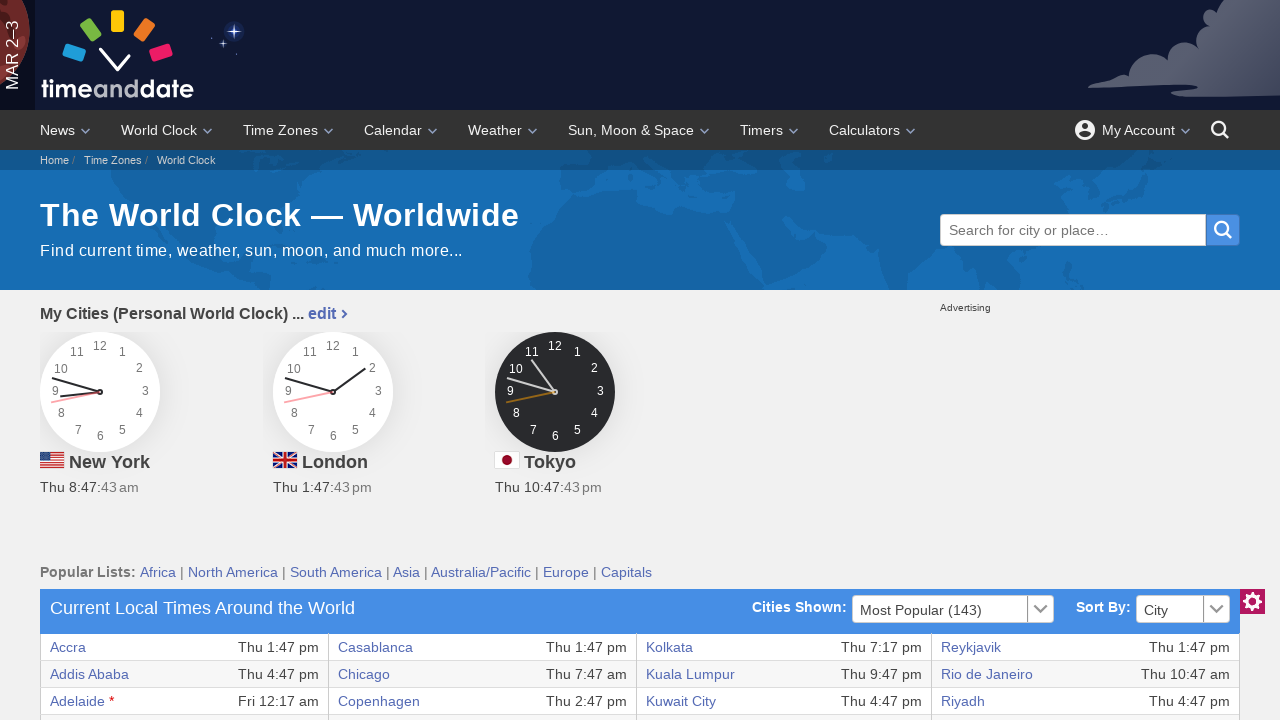

Navigated to TimeAndDate world clock page
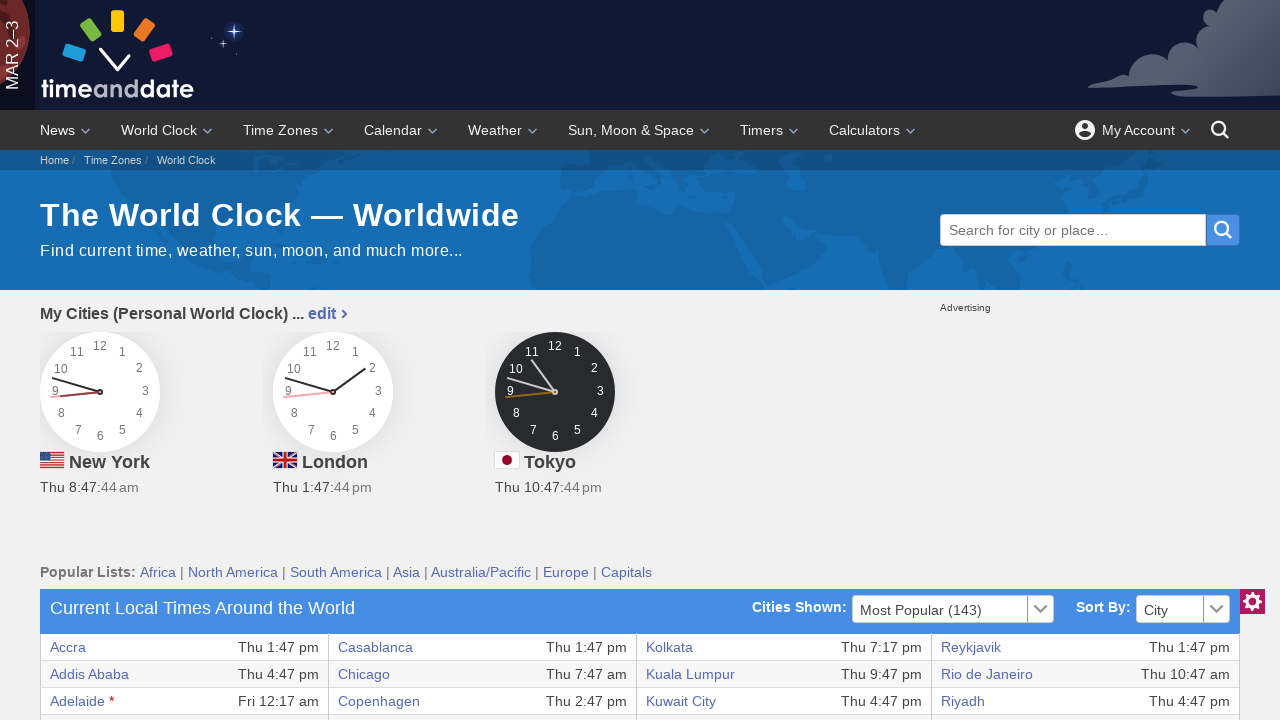

World clock table loaded and first cell element is ready
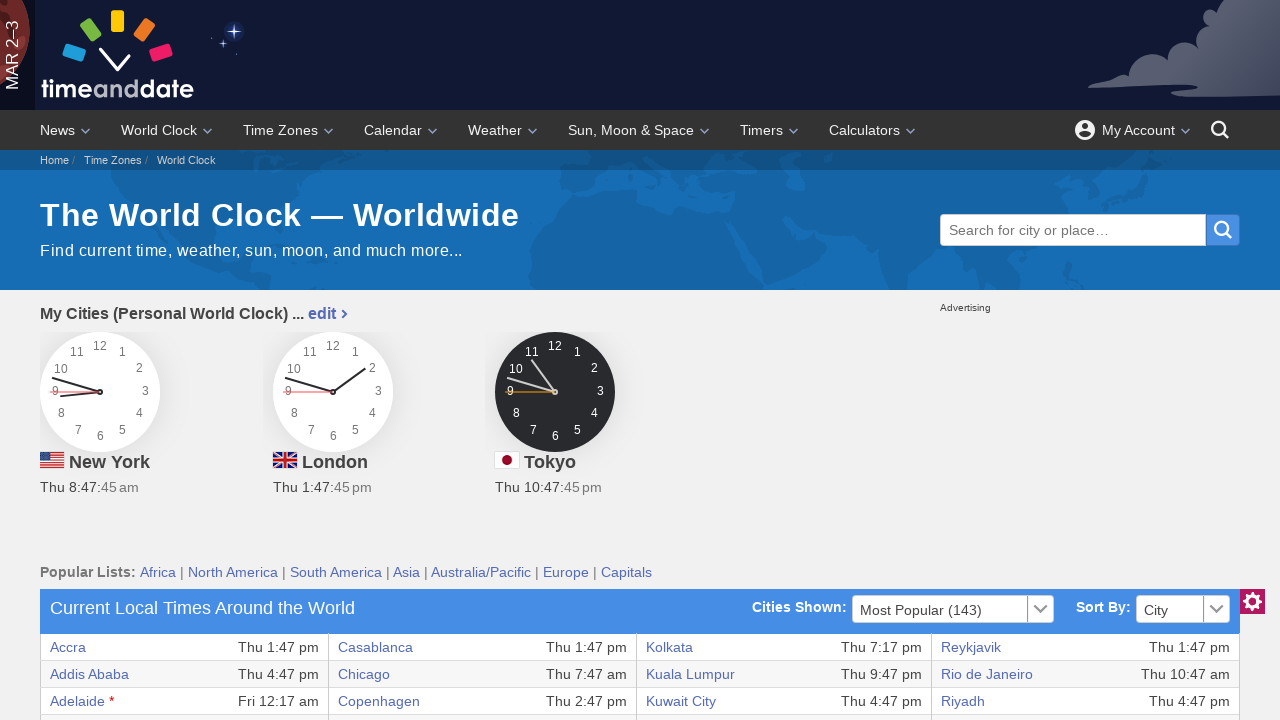

Retrieved city name from first cell: Accra
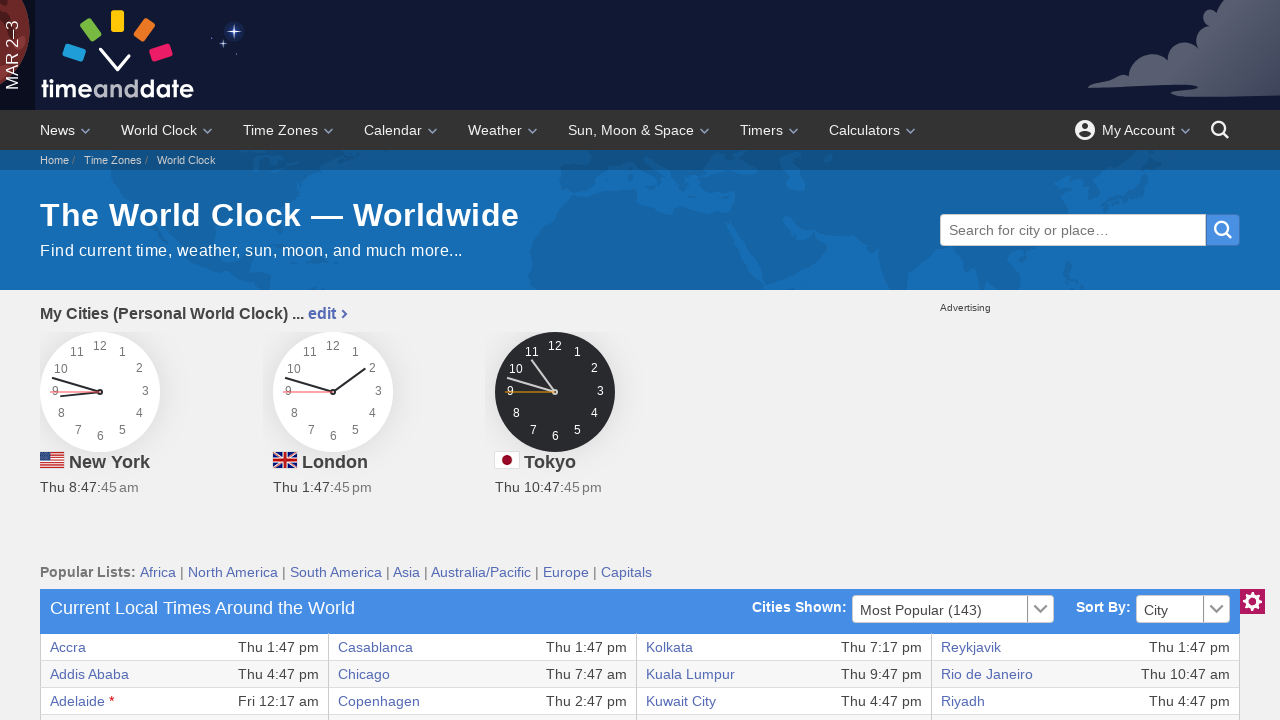

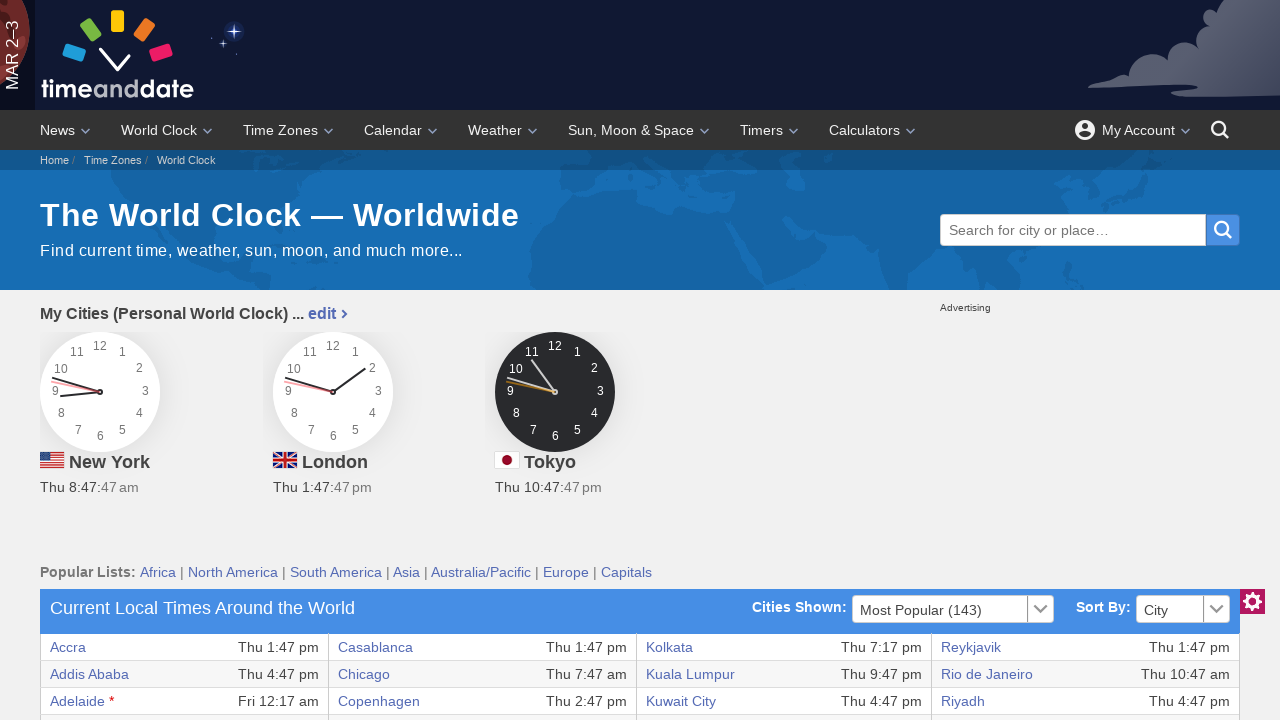